Navigates to the world clock page and verifies that the world clock table is displayed with expected structure.

Starting URL: https://www.timeanddate.com/worldclock/

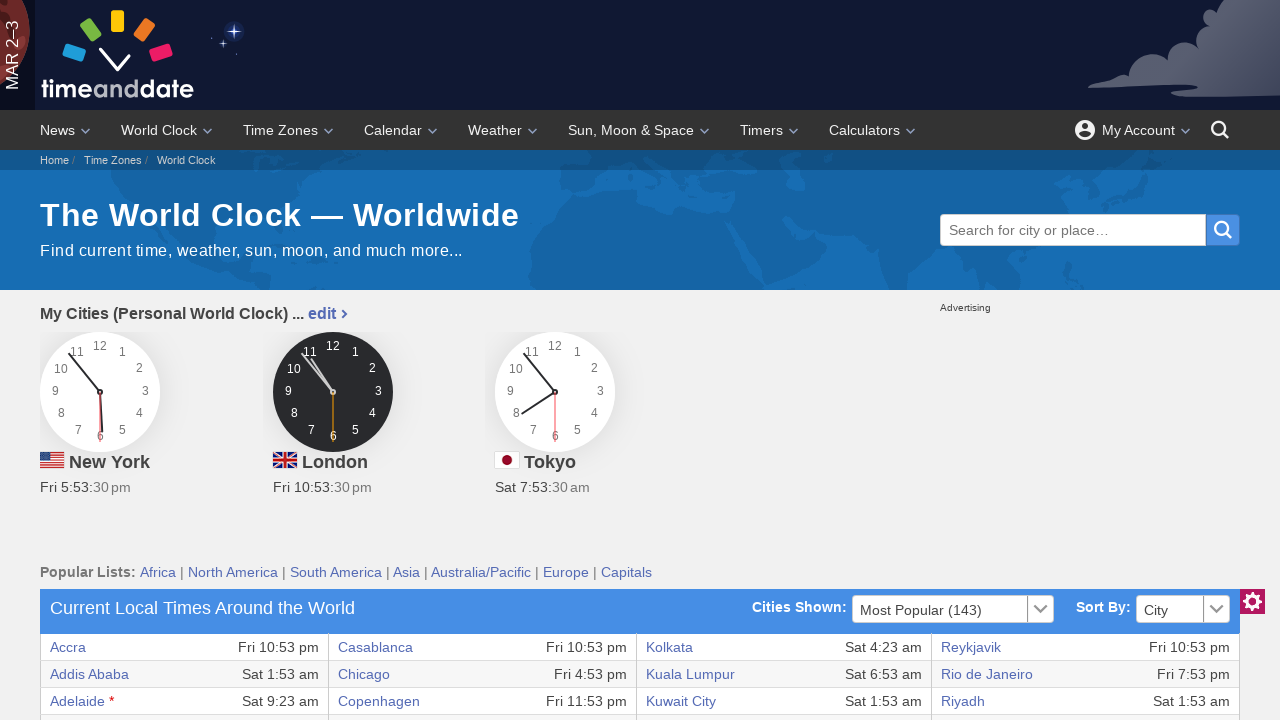

World clock table first row loaded
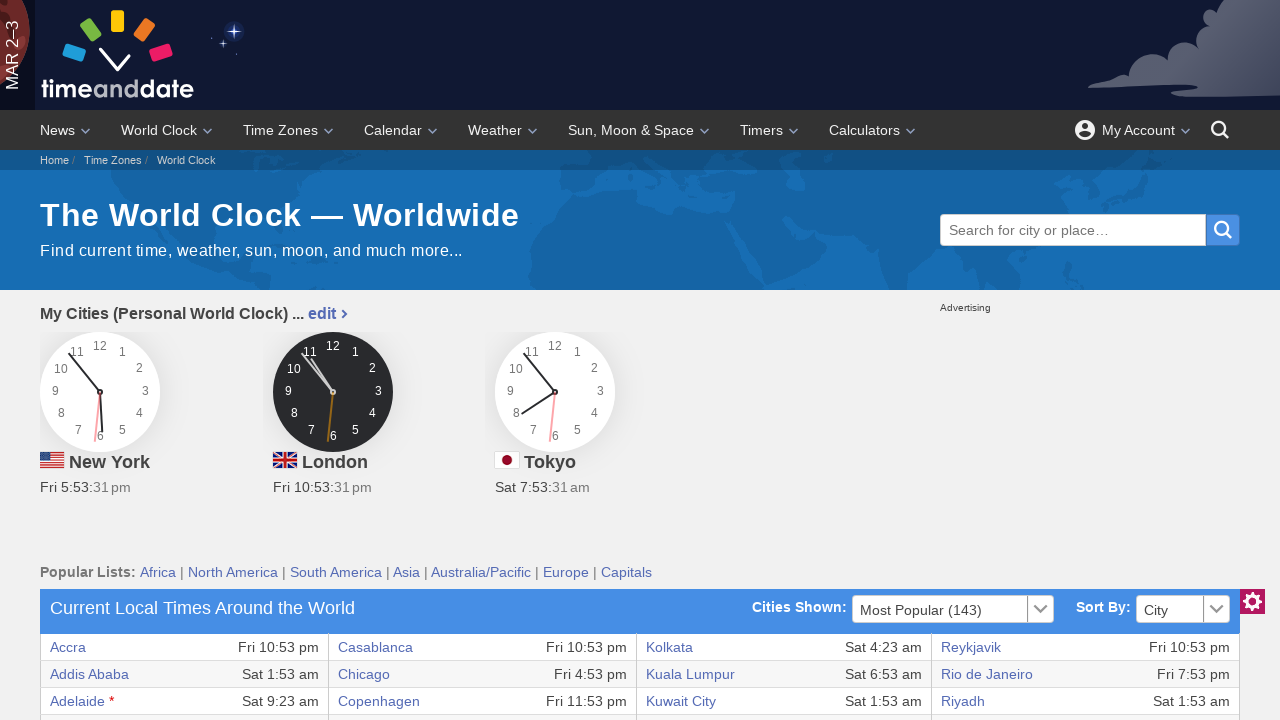

World clock table verified with 36 rows loaded
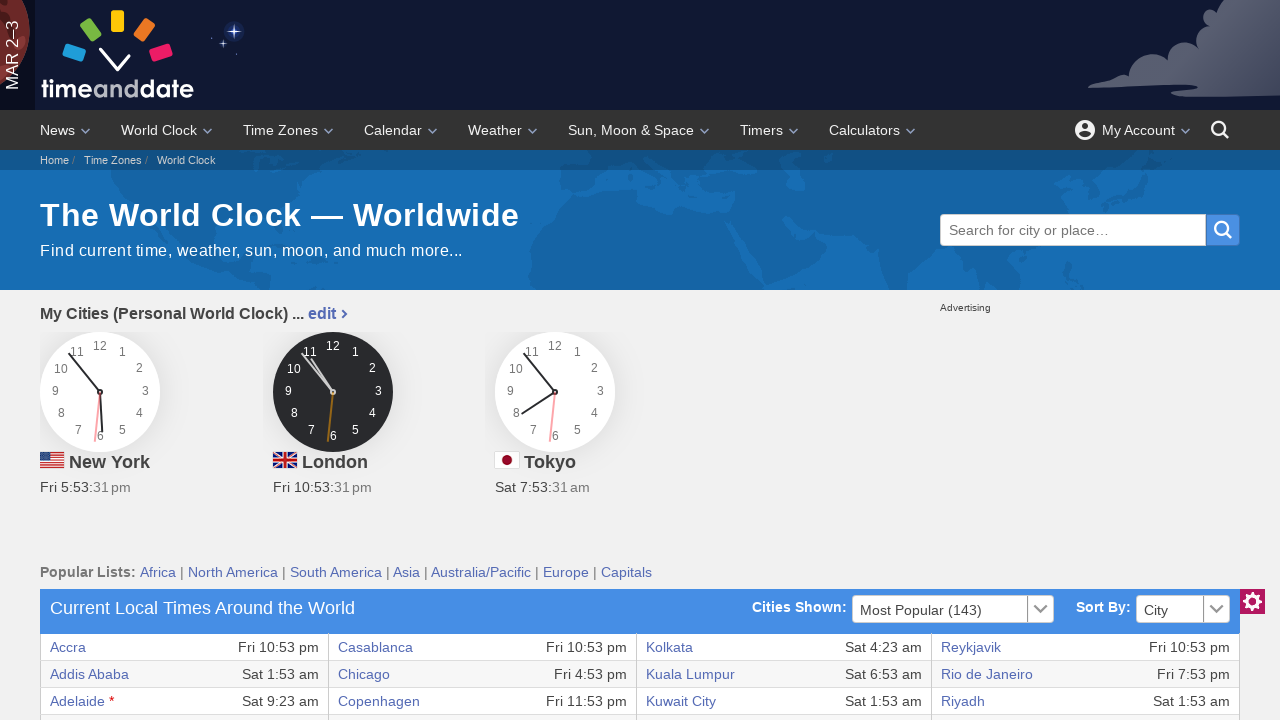

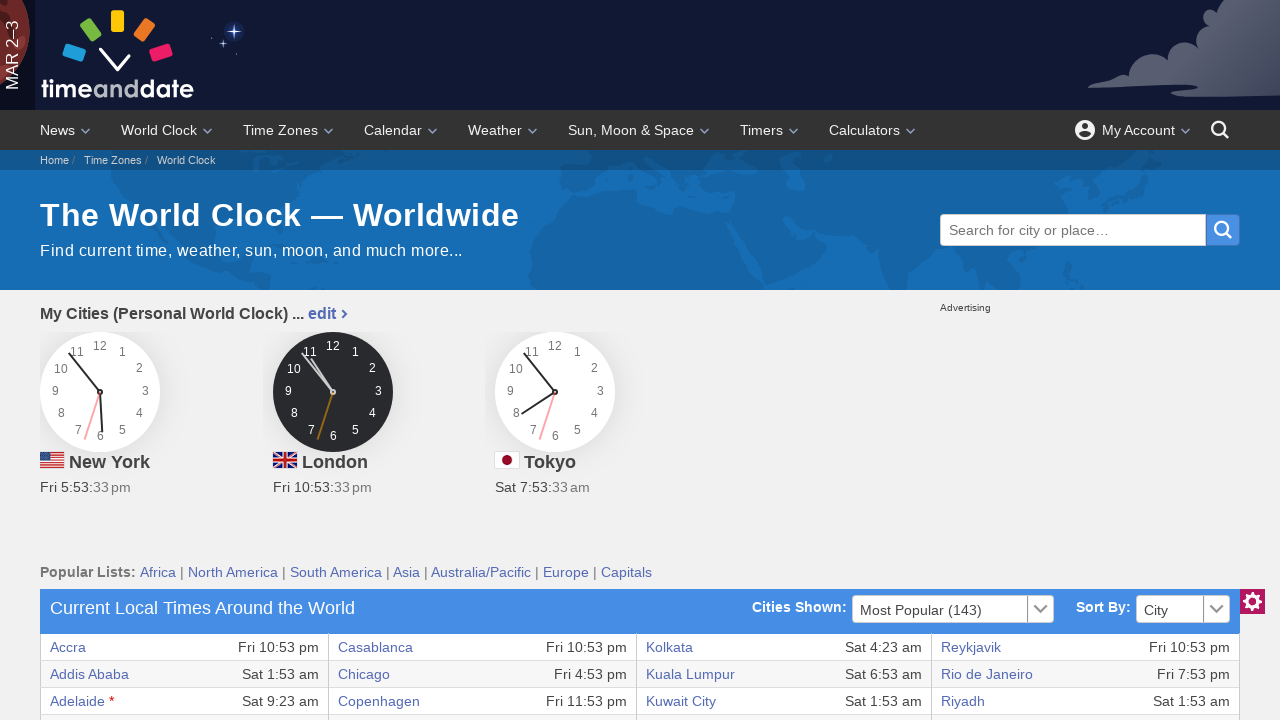